Tests clicking a link that navigates to the dashboard page

Starting URL: https://leafground.com/link.xhtml

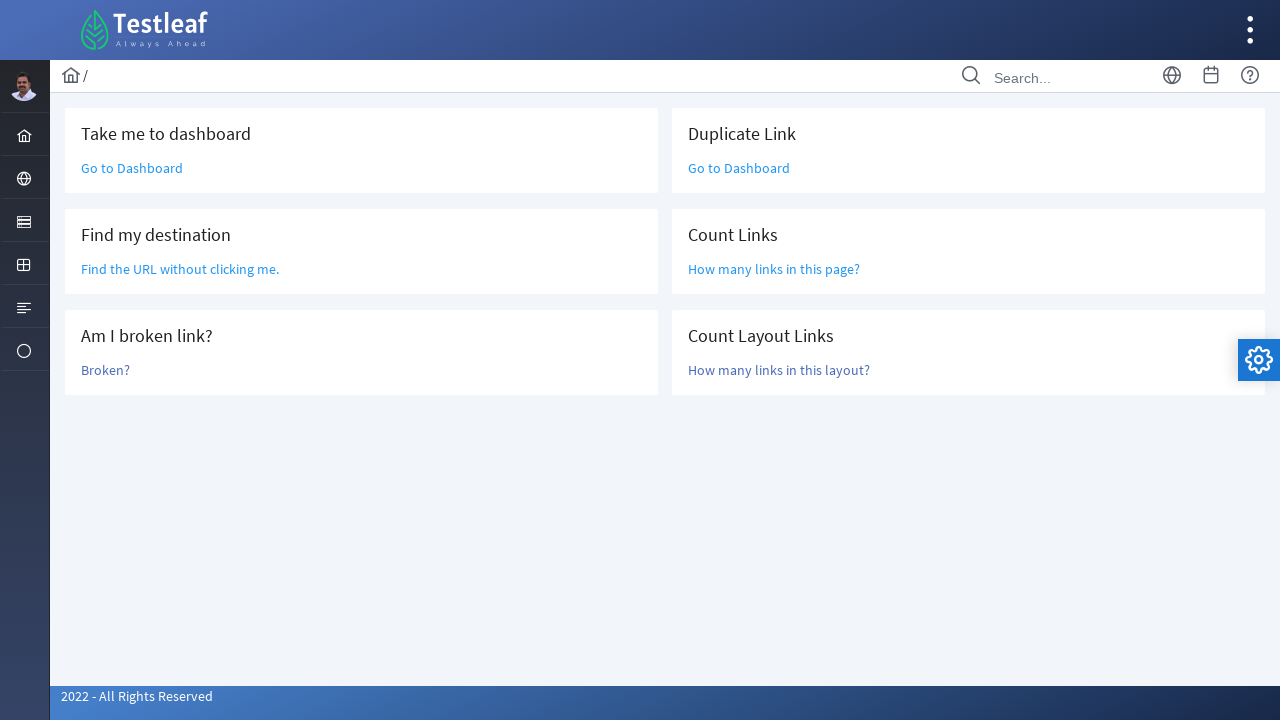

Clicked 'Go to Dashboard' link to navigate to dashboard page at (132, 168) on xpath=//a[text()='Go to Dashboard']
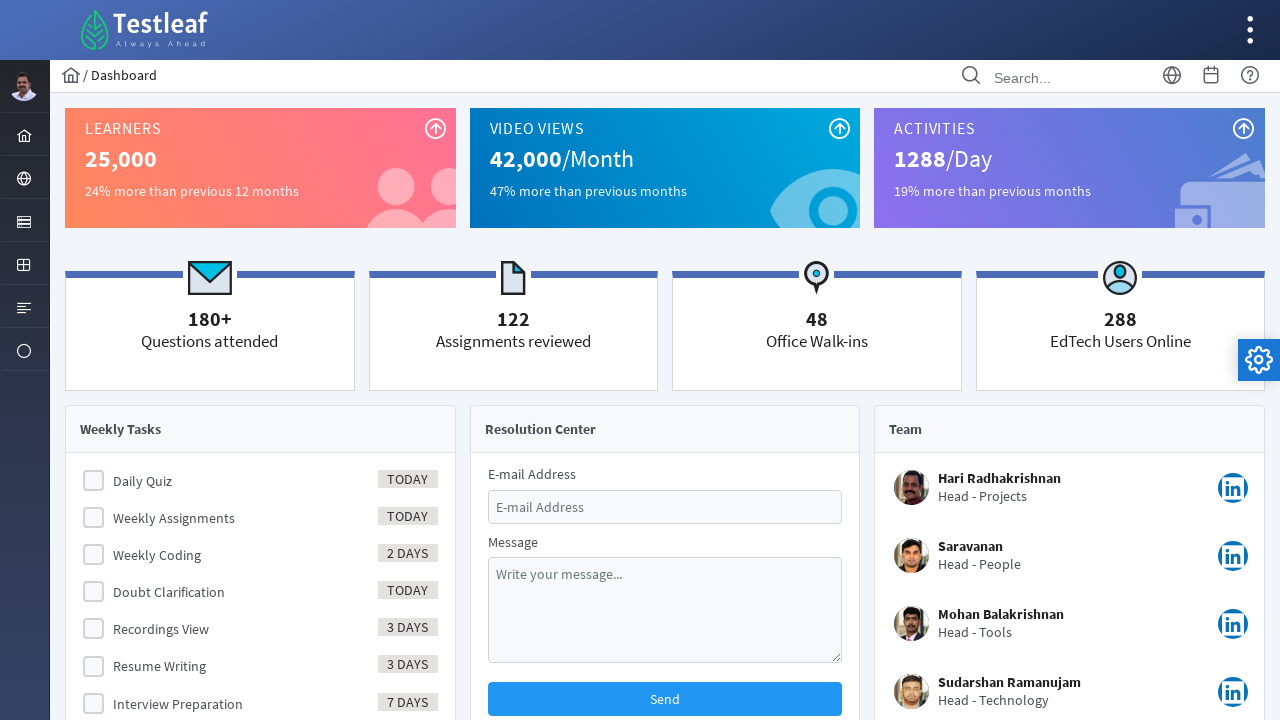

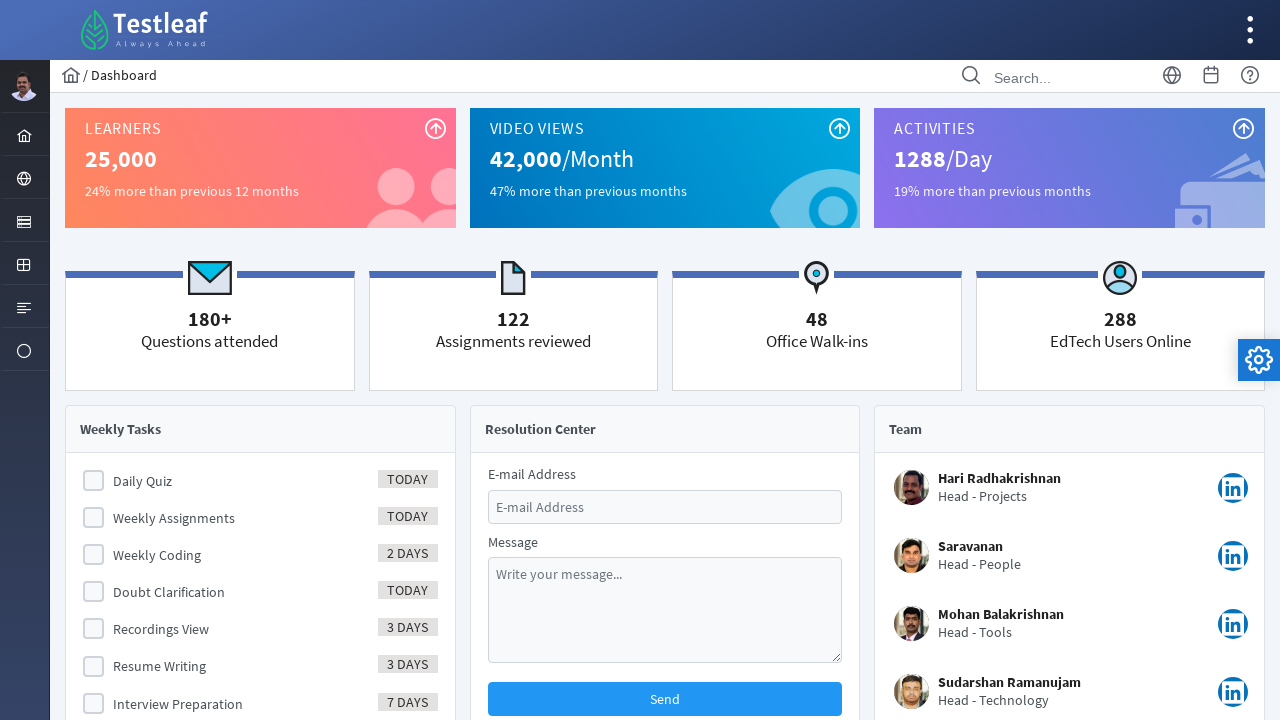